Tests Cassini Technologies homepage by verifying the main heading, descriptive text, and demo request link are visible

Starting URL: https://www.cassini-technologies.com/

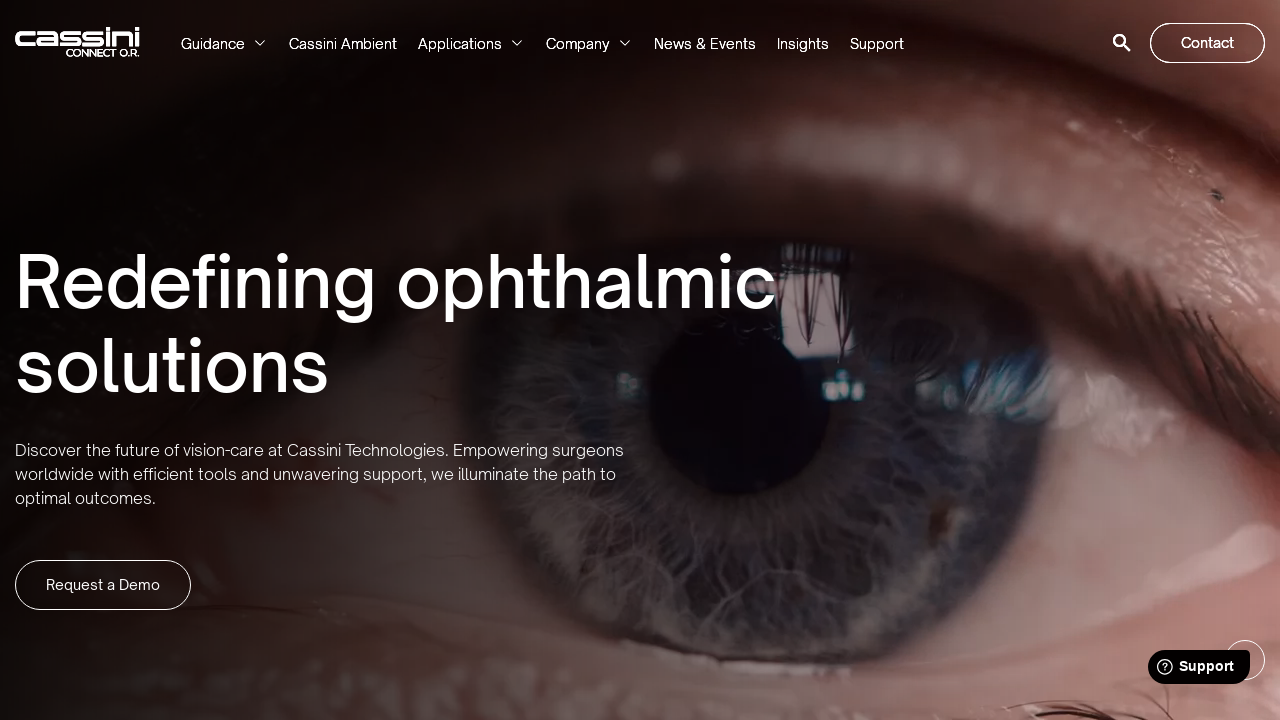

Verified main heading 'Redefining ophthalmic' is visible
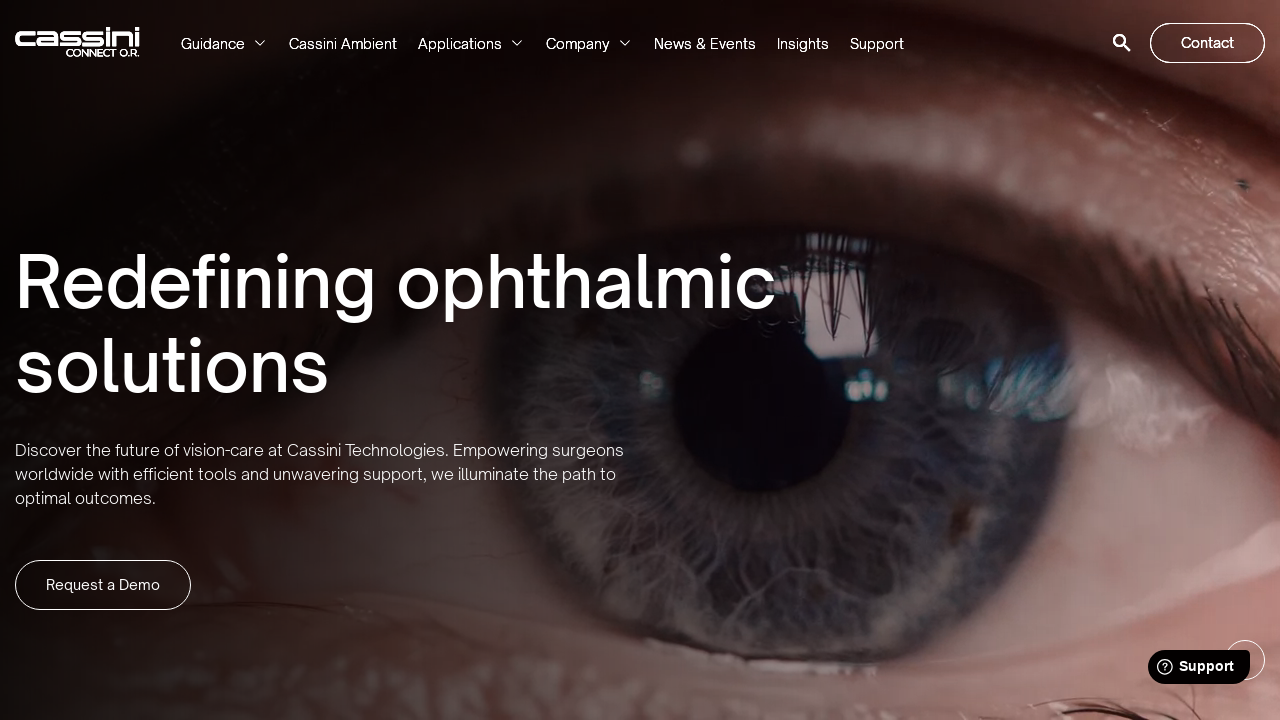

Verified descriptive text 'Discover the future of vision' is visible
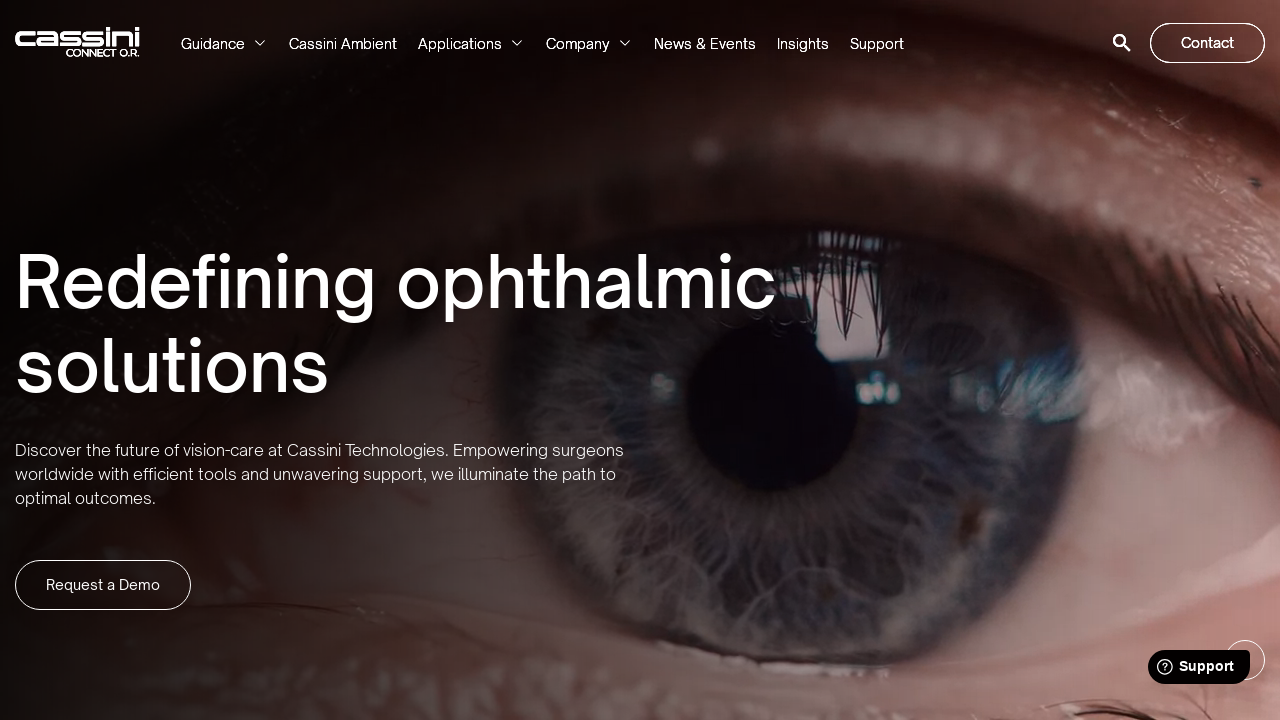

Verified demo request link is visible
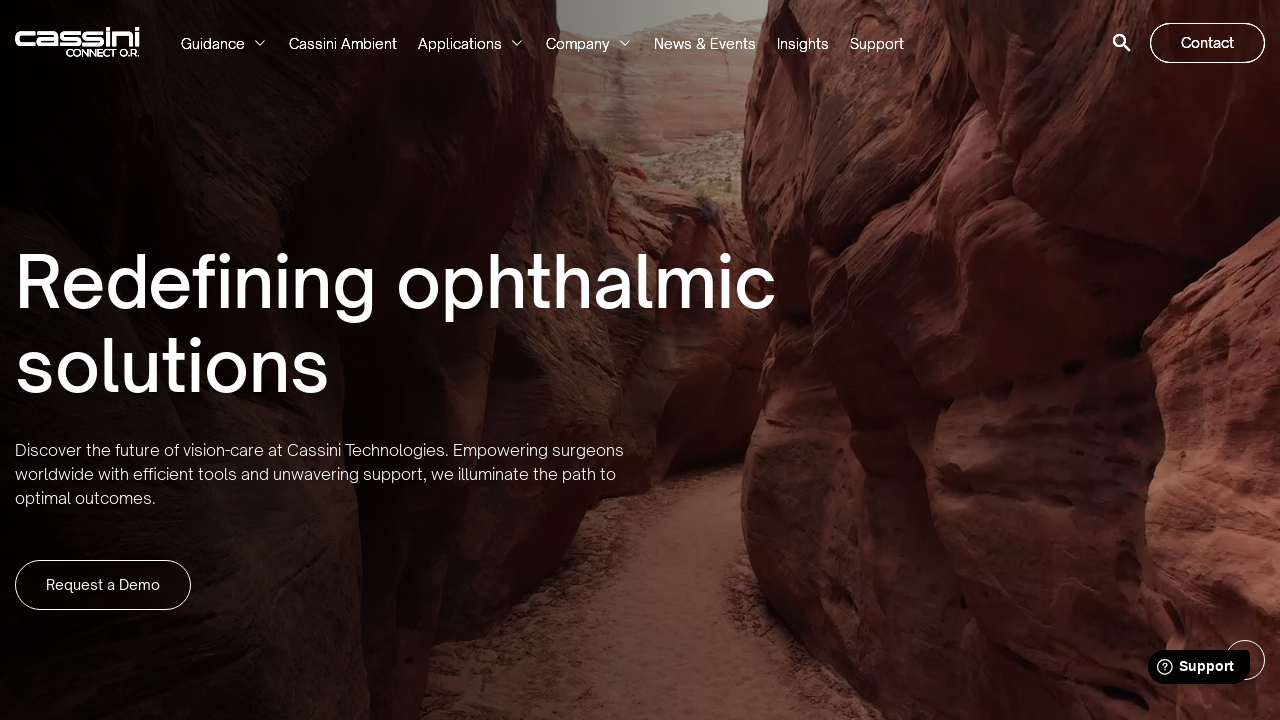

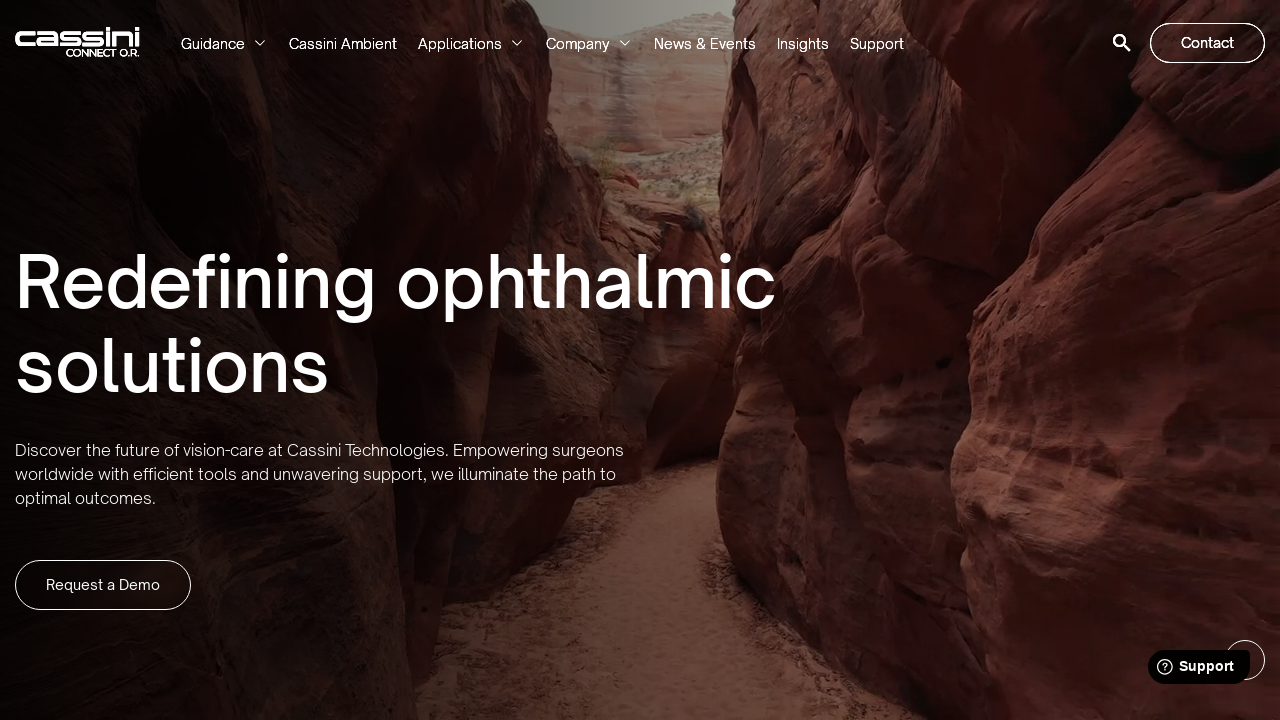